Tests checkbox functionality by clicking a checkbox, verifying its selected state, clicking it again to uncheck, and counting the total number of checkboxes on the page

Starting URL: https://rahulshettyacademy.com/AutomationPractice/

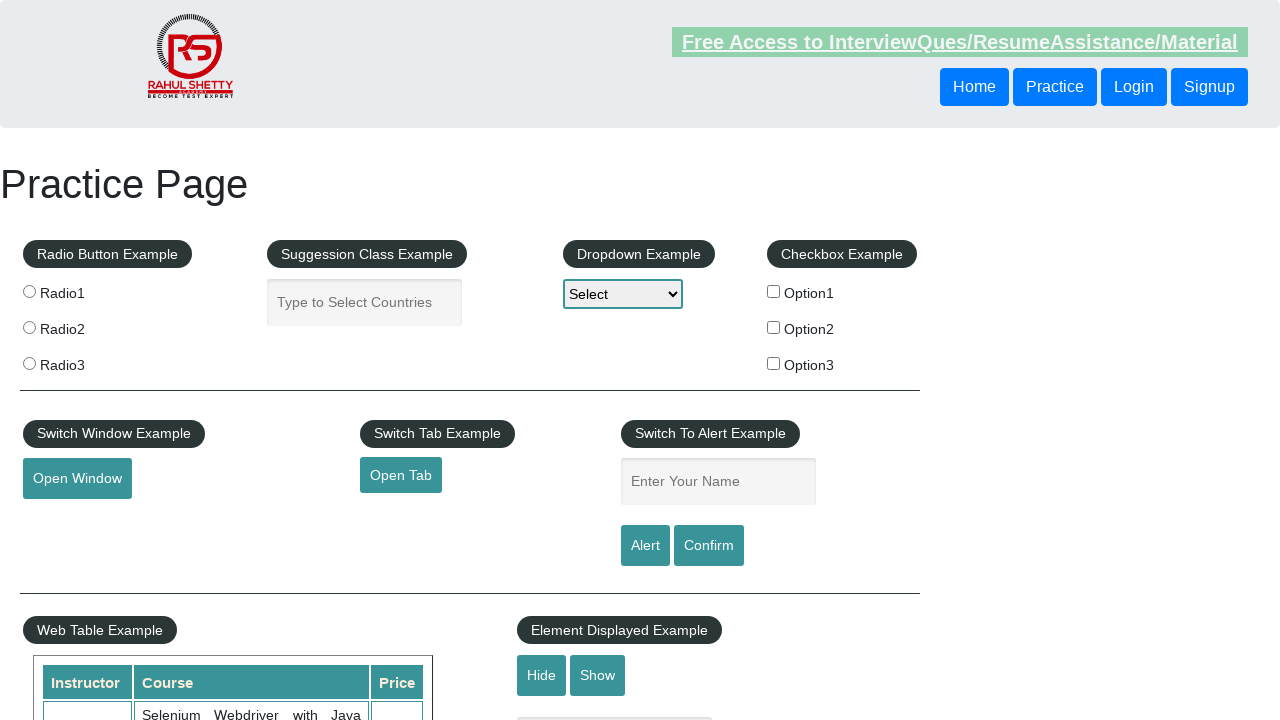

Clicked first checkbox to select it at (774, 291) on #checkBoxOption1
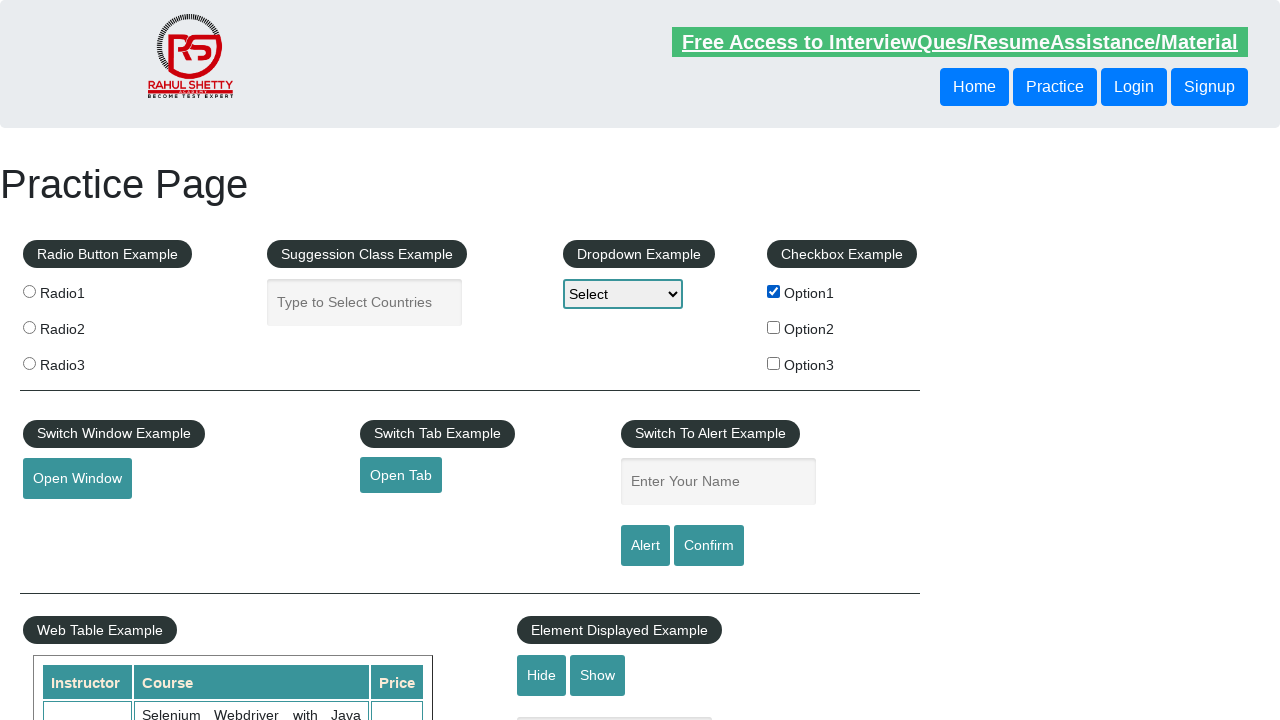

Verified checkbox is selected
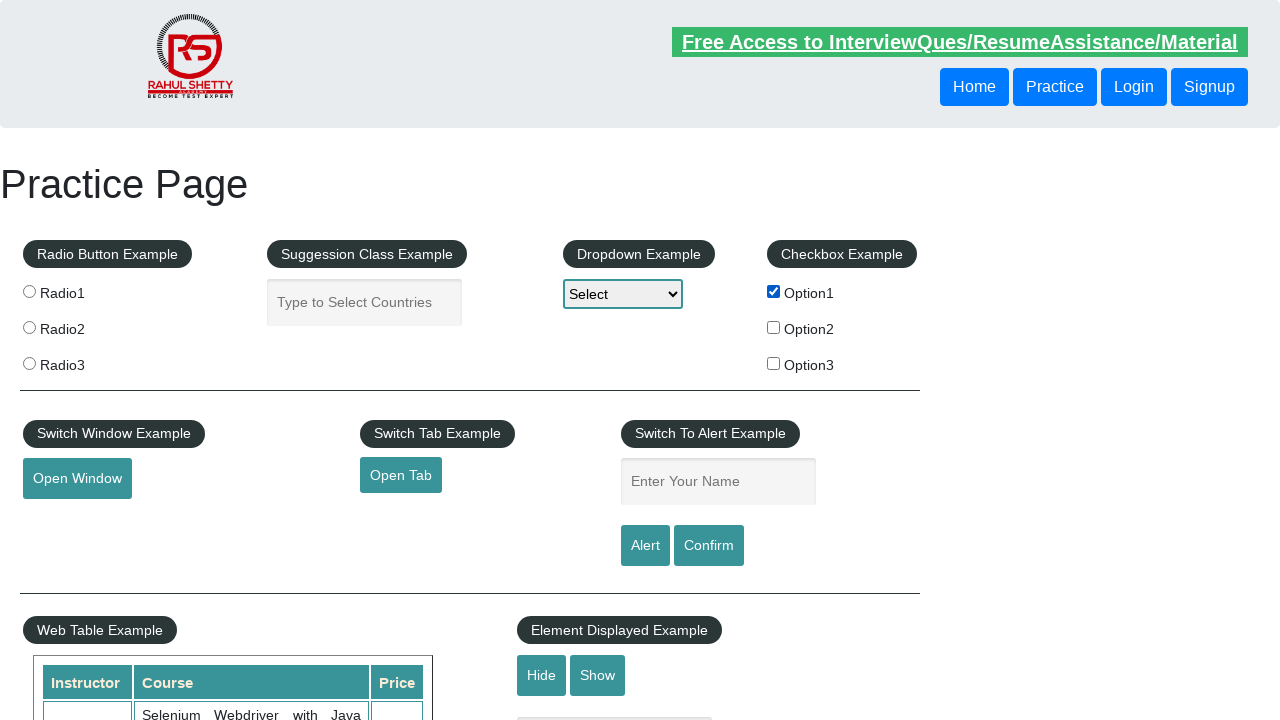

Waited 3 seconds
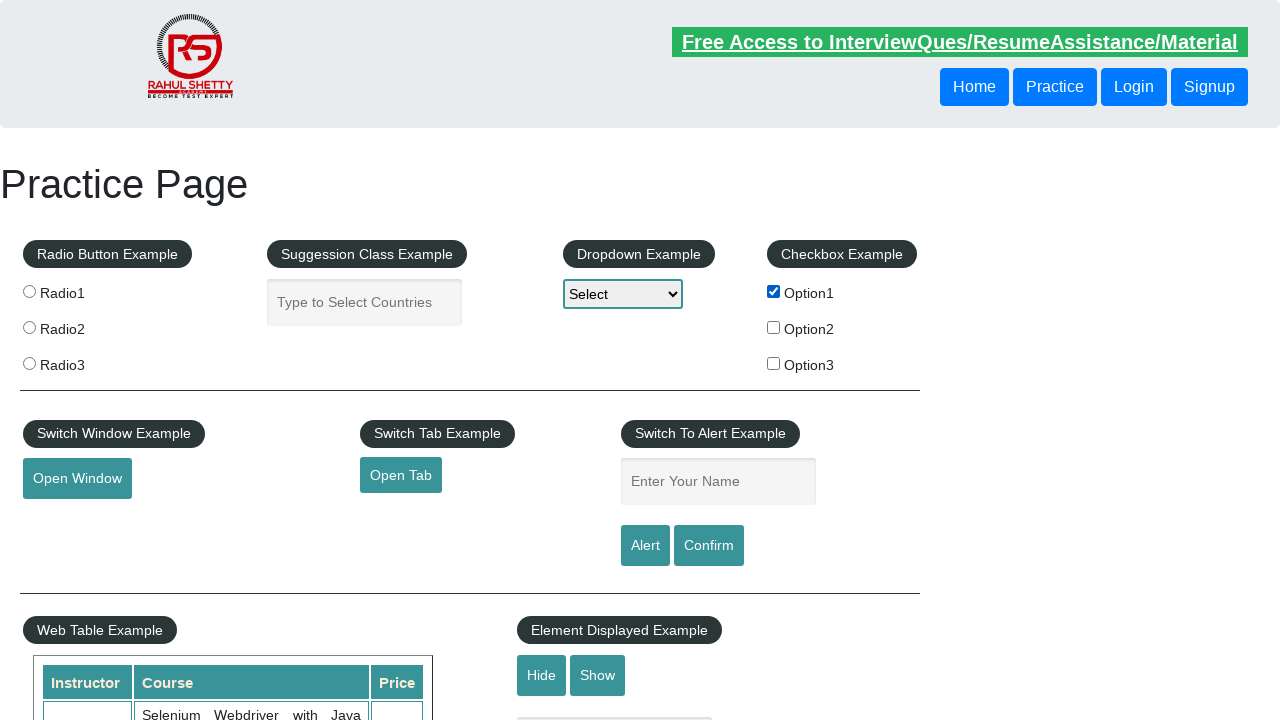

Clicked checkbox again to uncheck it at (774, 291) on #checkBoxOption1
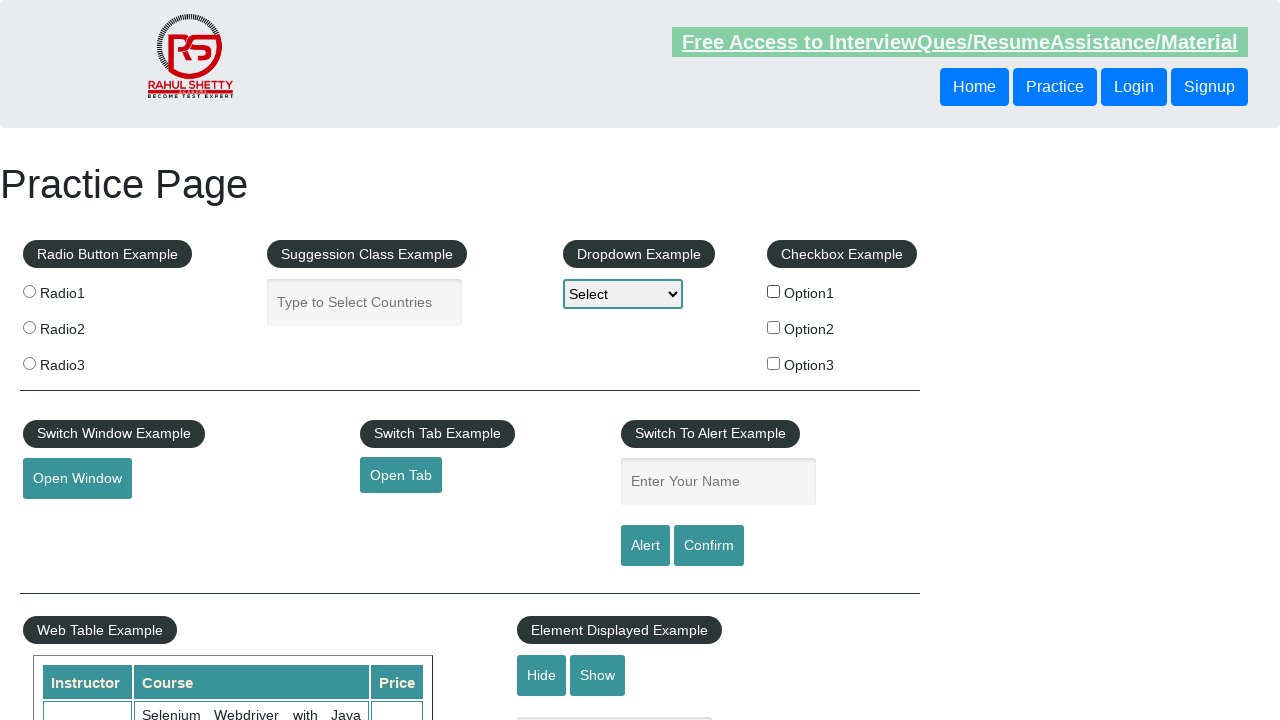

Verified checkbox state after unchecking
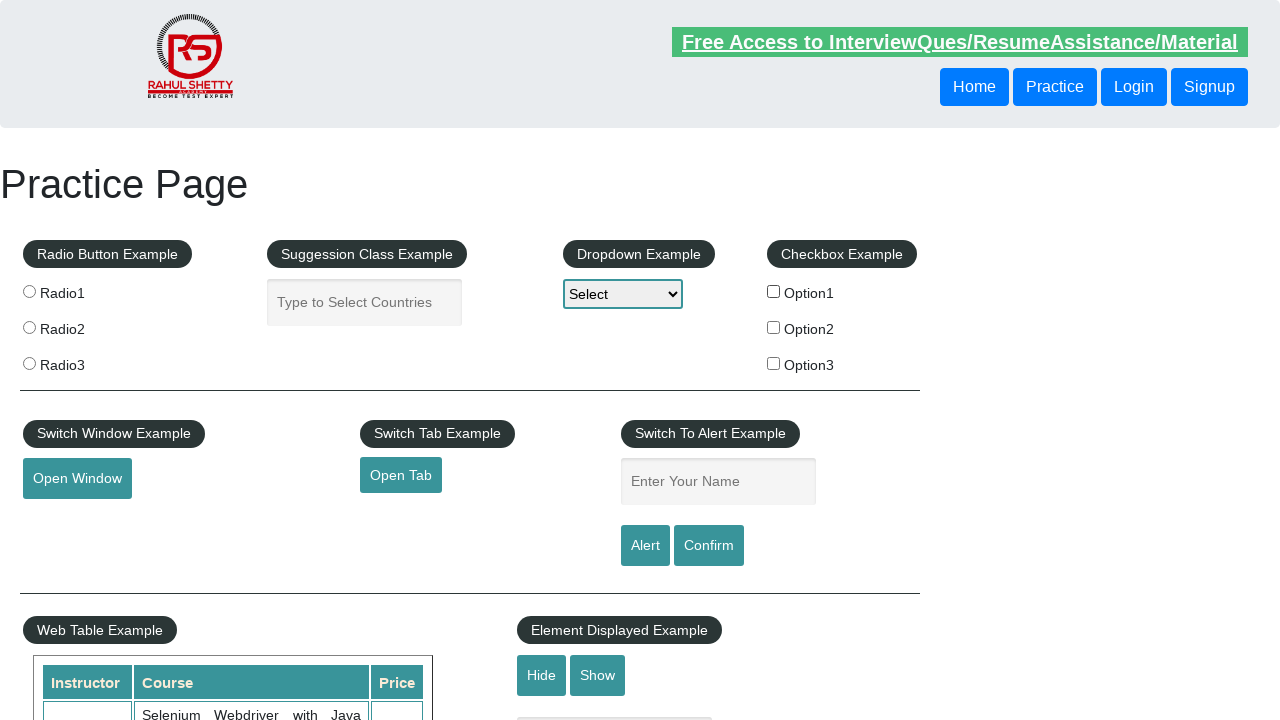

Counted total checkboxes on page: 0
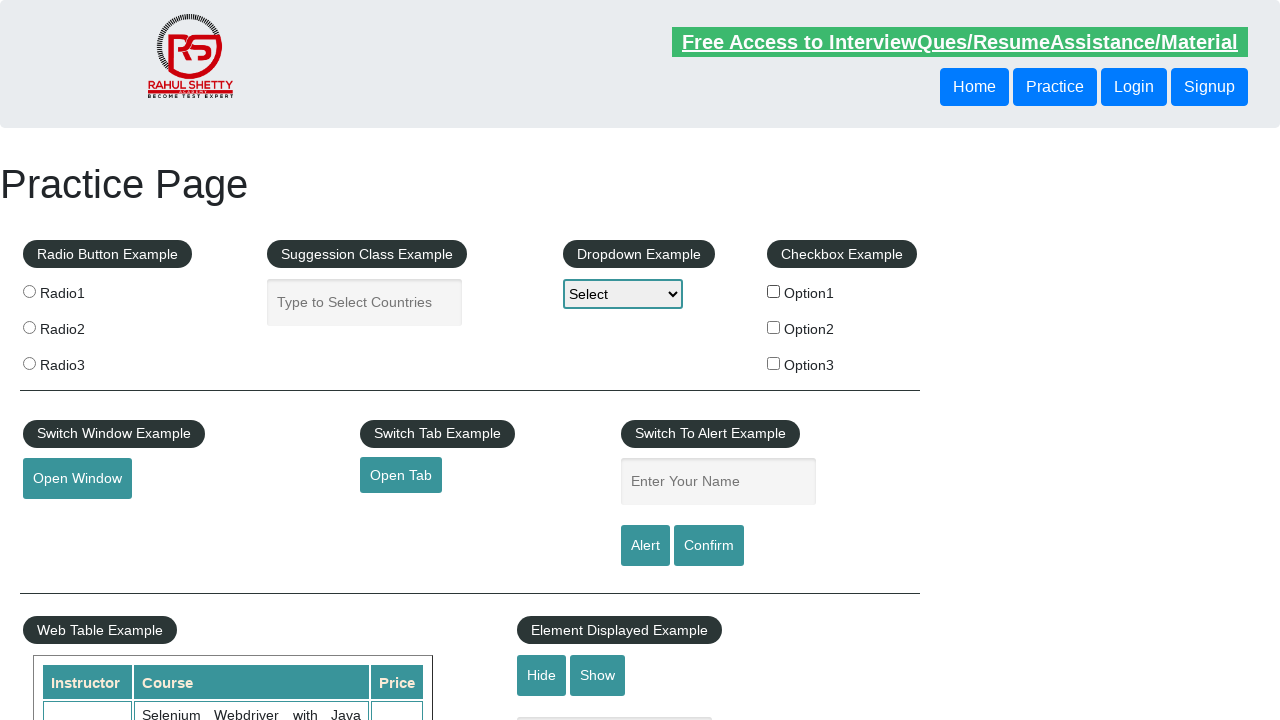

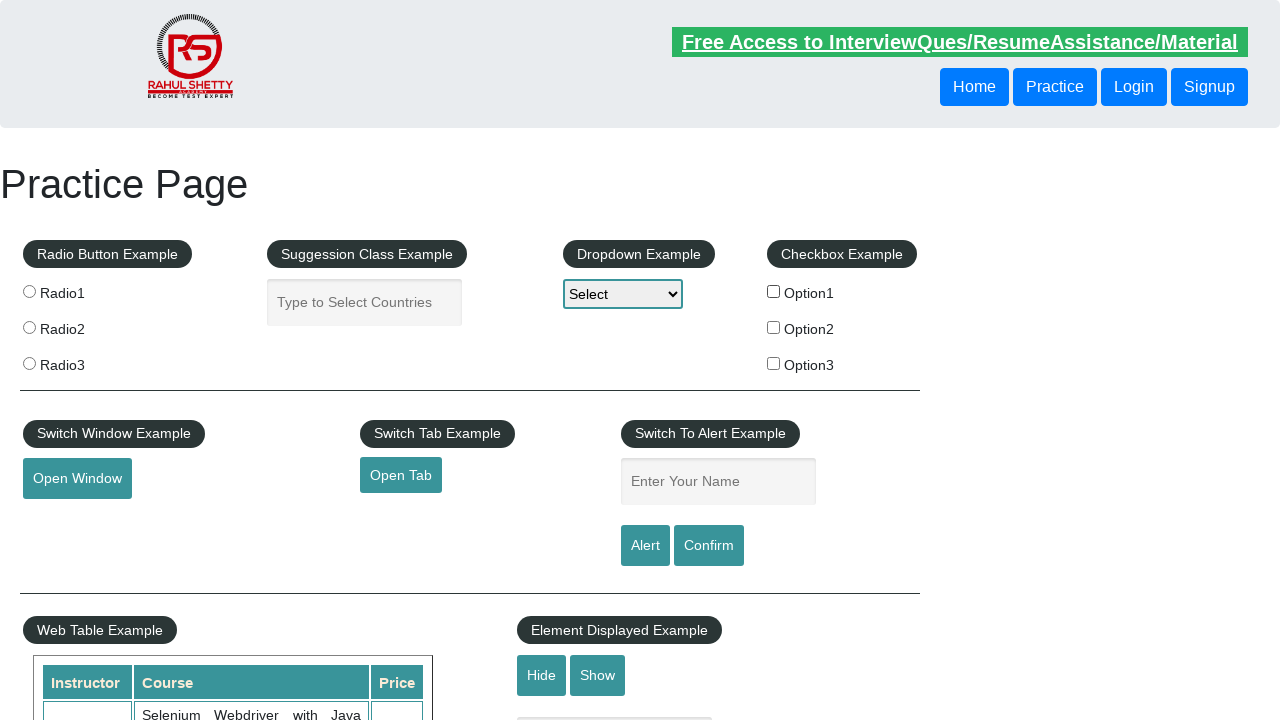